Tests drag and drop functionality by dragging items to their correct categories - mobile accessories to the Mobile Accessories container and laptop accessories to the Laptop Accessories container

Starting URL: https://demoapps.qspiders.com/ui/dragDrop/dragToCorrect?sublist=1

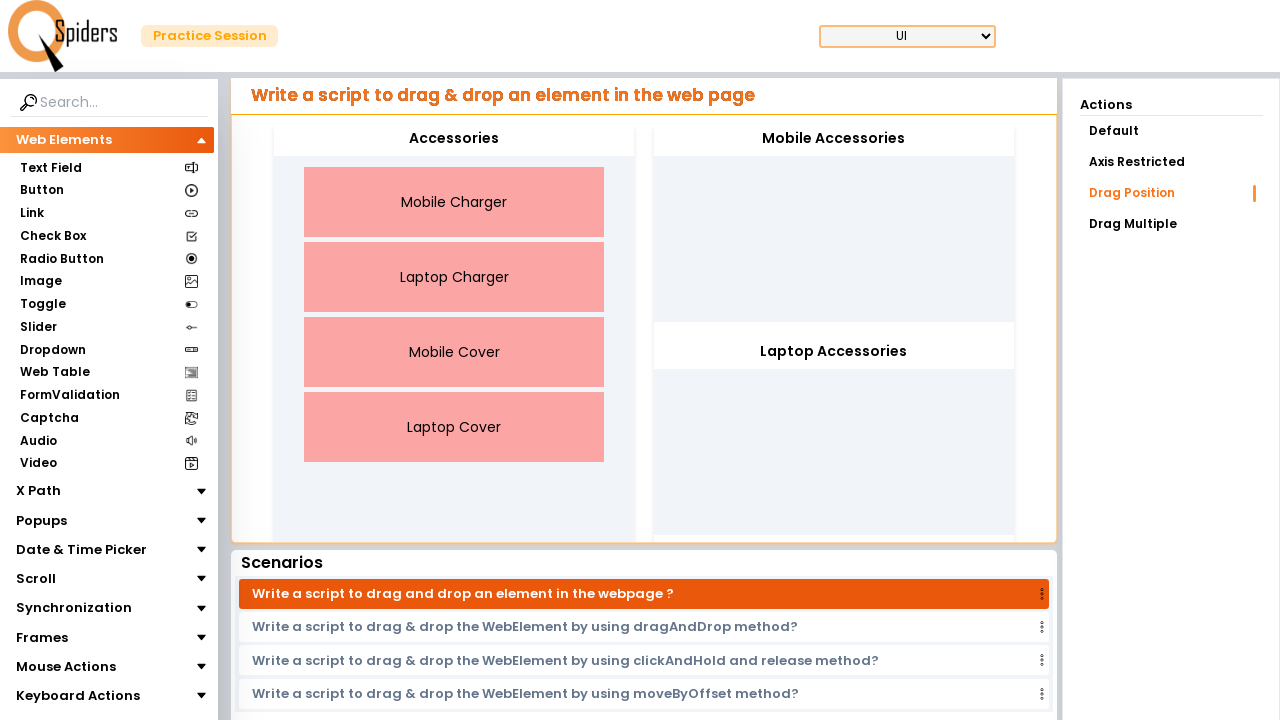

Retrieved all draggable items from the page
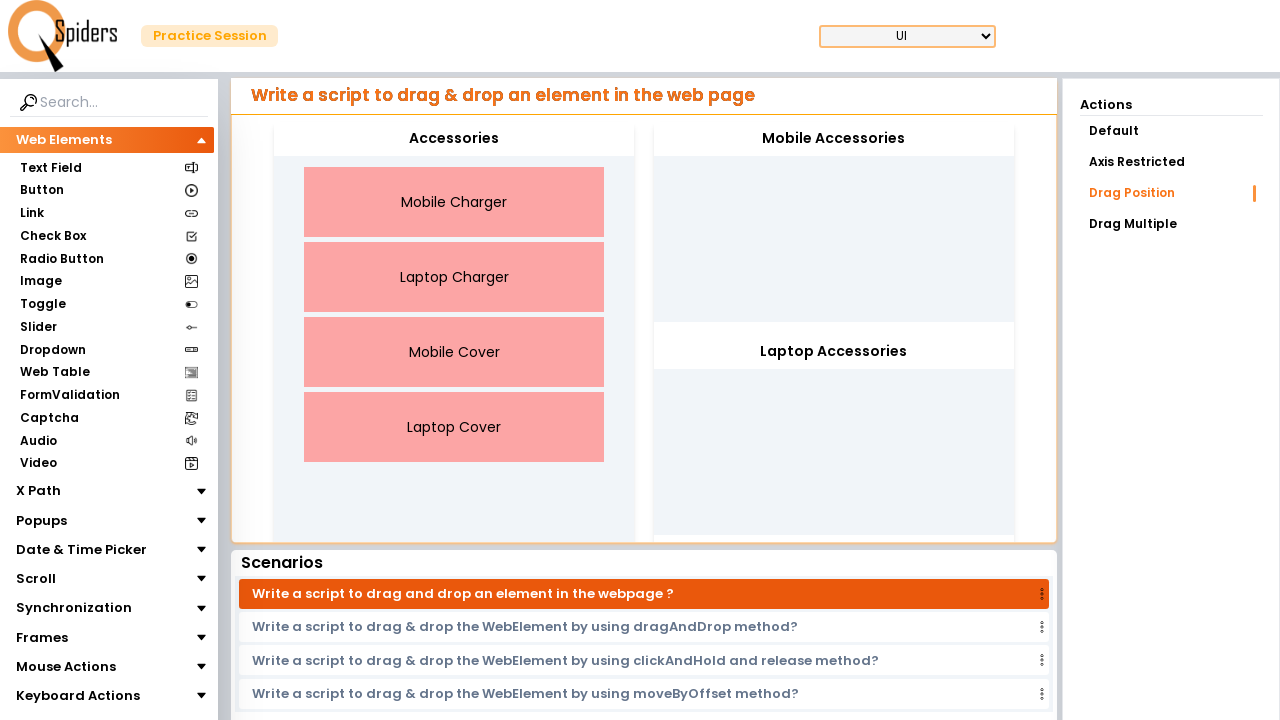

Located Mobile Accessories drop zone
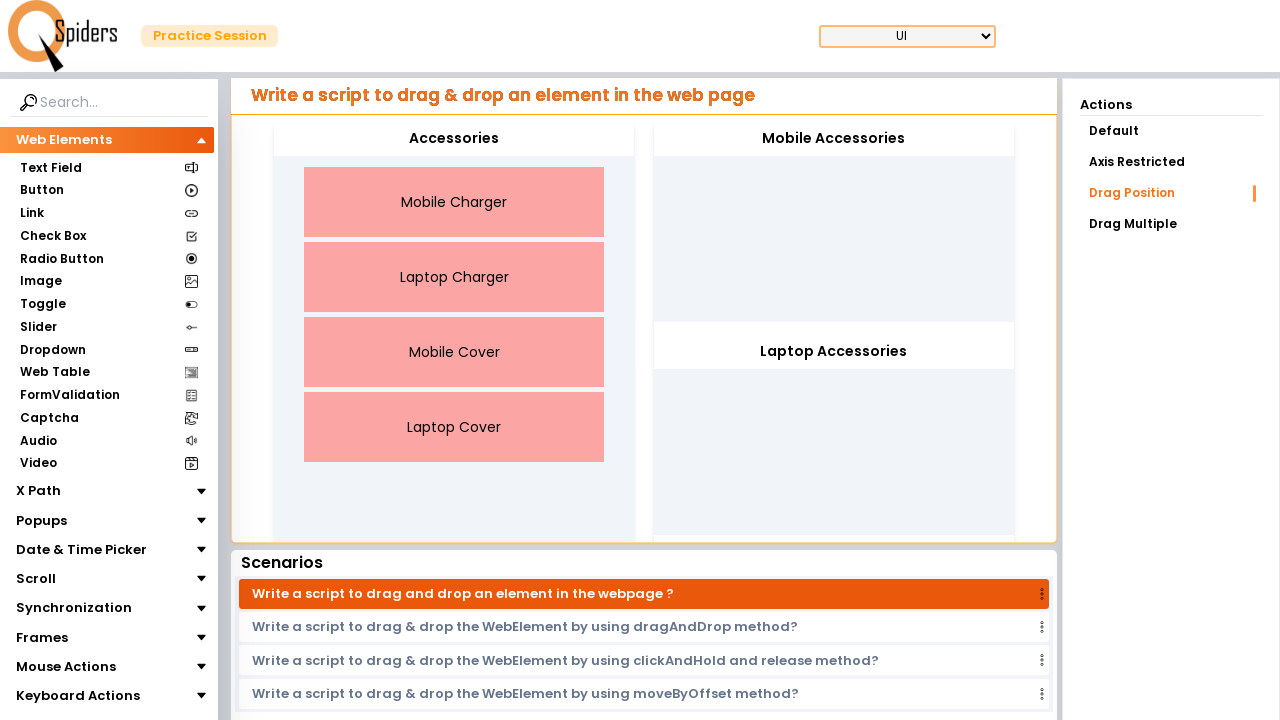

Located Laptop Accessories drop zone
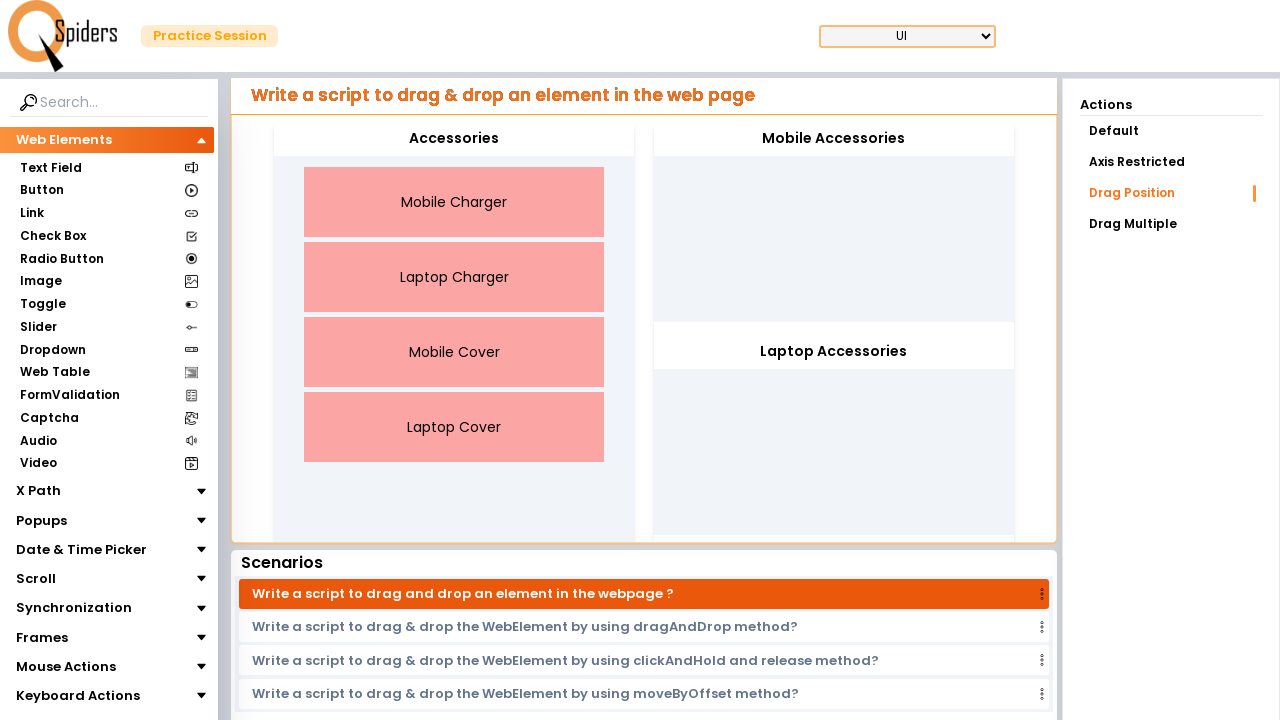

Dragged 'Mobile Charger' to Mobile Accessories container at (834, 139)
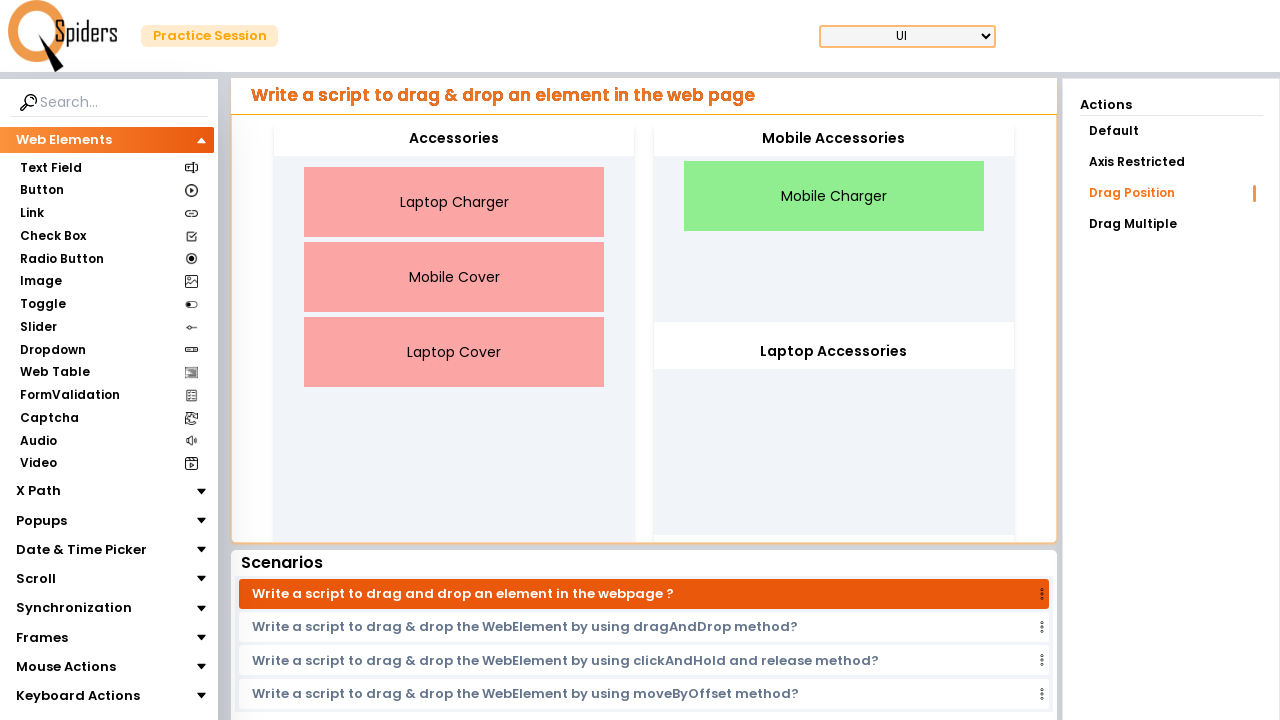

Waited 1 second for stability between drag operations
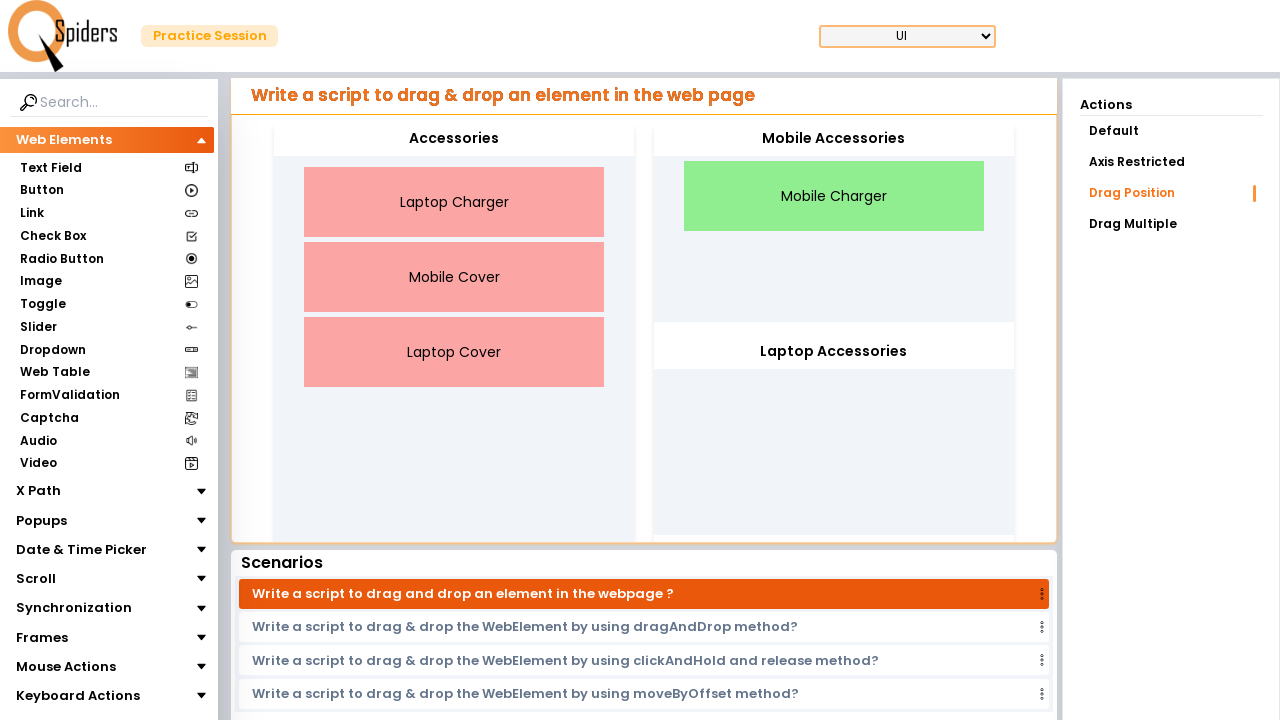

Dragged 'Mobile Cover' to Mobile Accessories container at (834, 139)
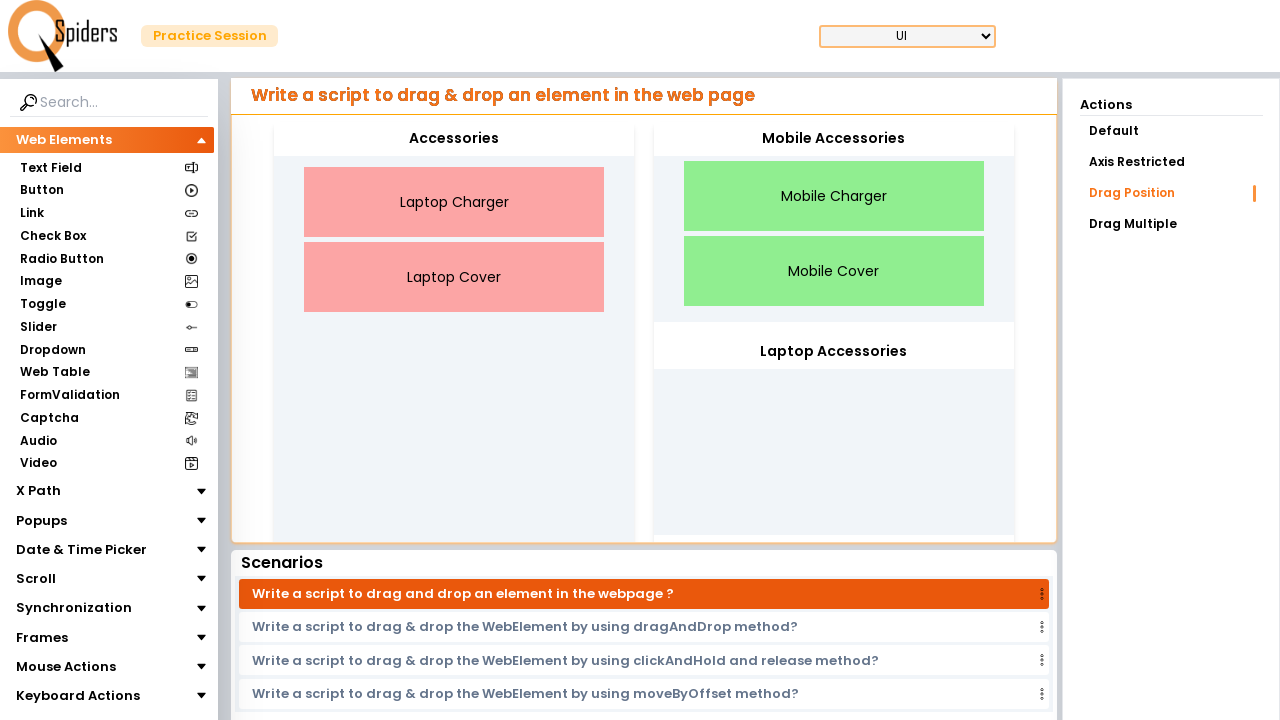

Waited 1 second for stability between drag operations
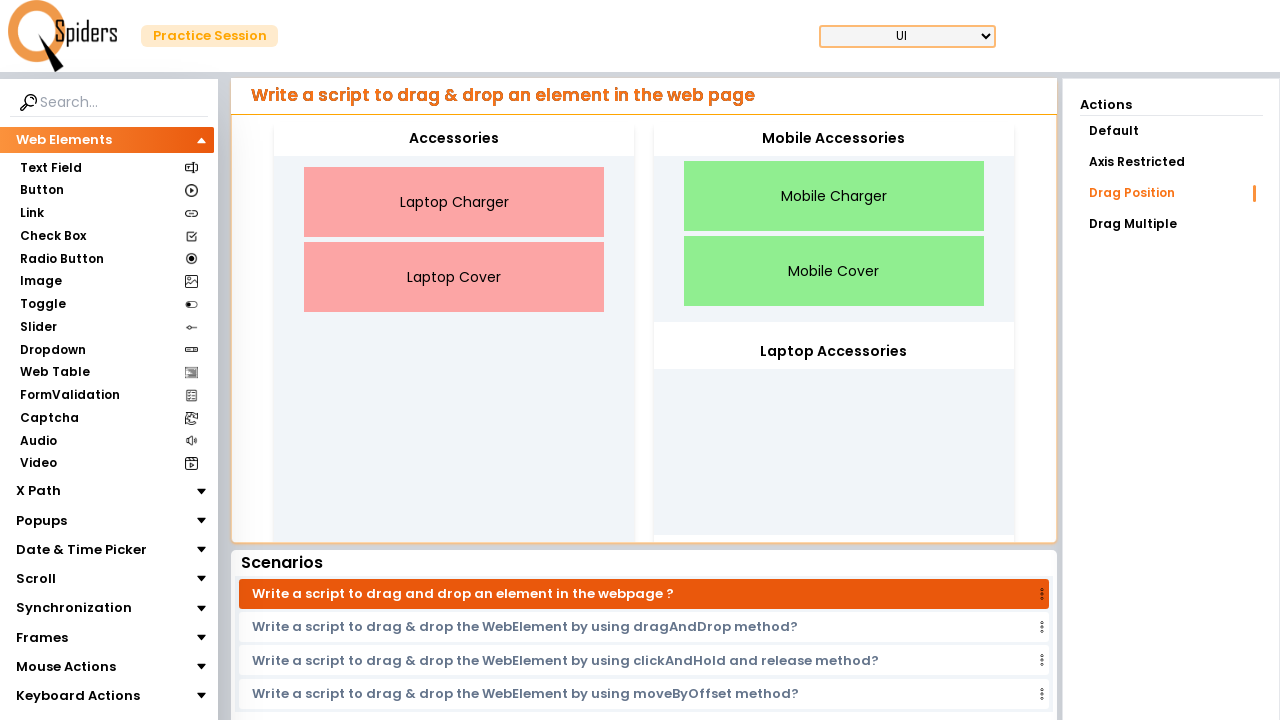

Dragged 'Mobile Charger' to Mobile Accessories container at (834, 139)
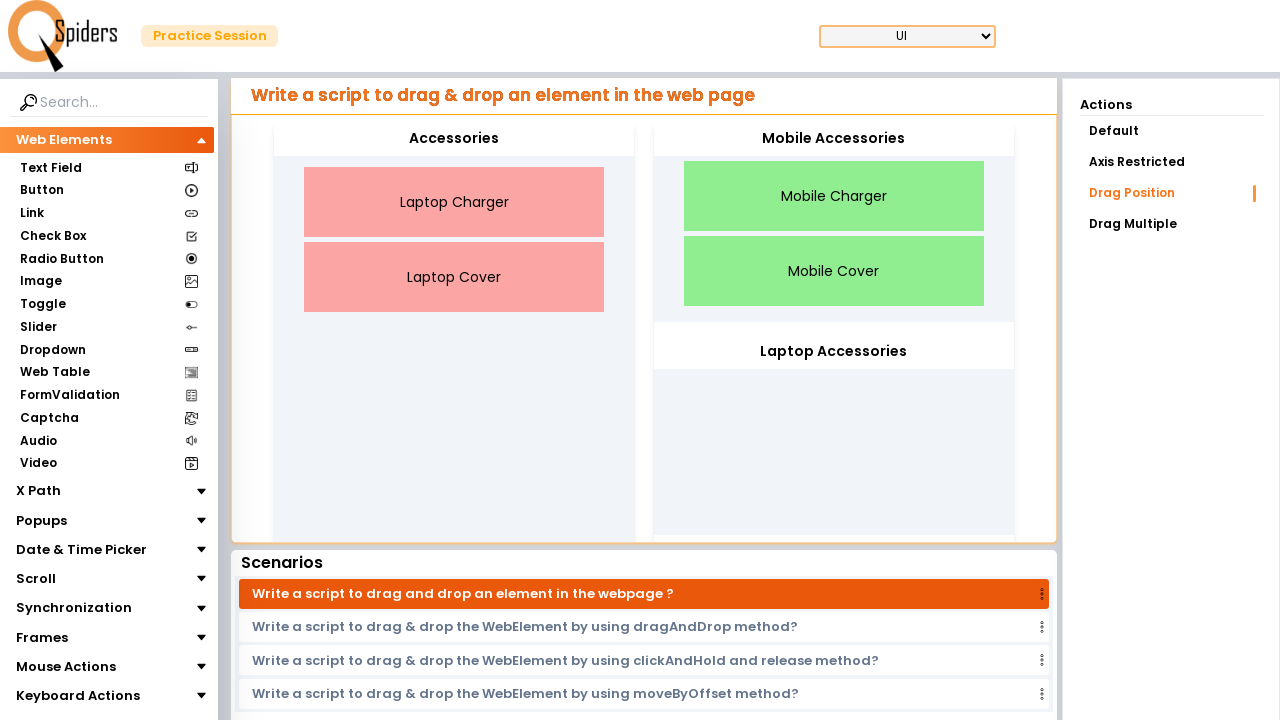

Waited 1 second for stability between drag operations
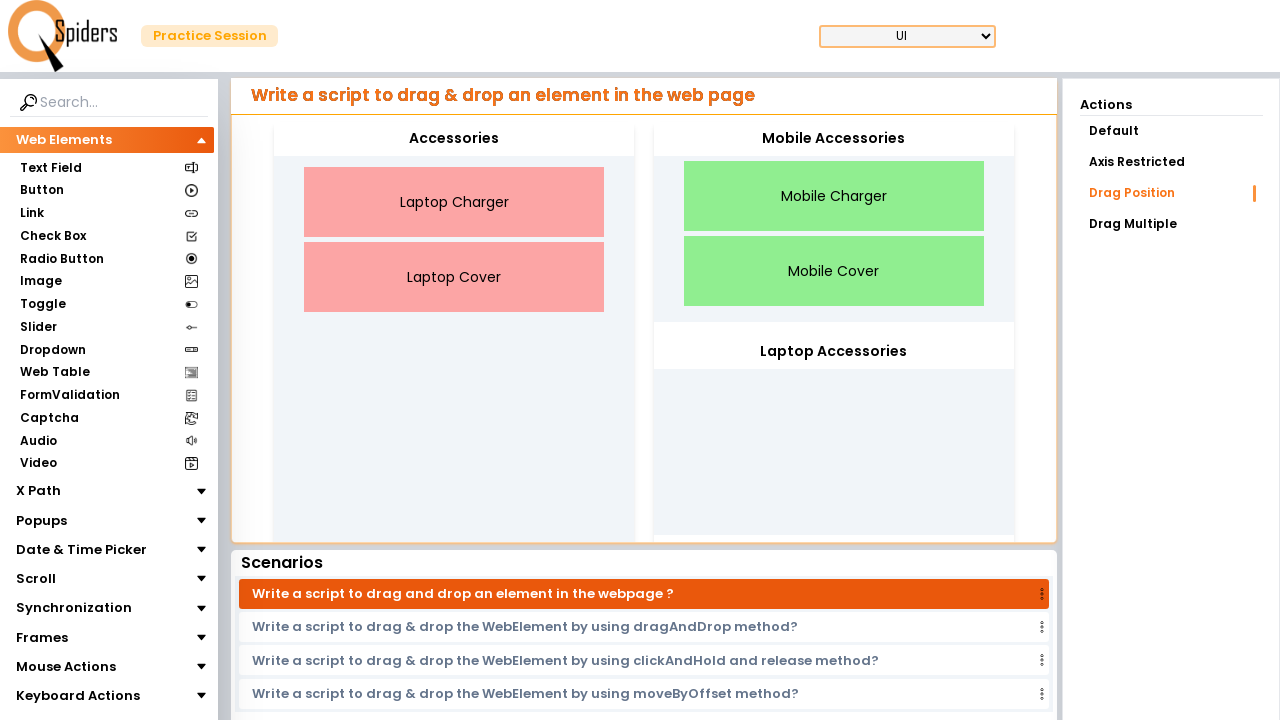

Dragged 'Mobile Cover' to Mobile Accessories container at (834, 139)
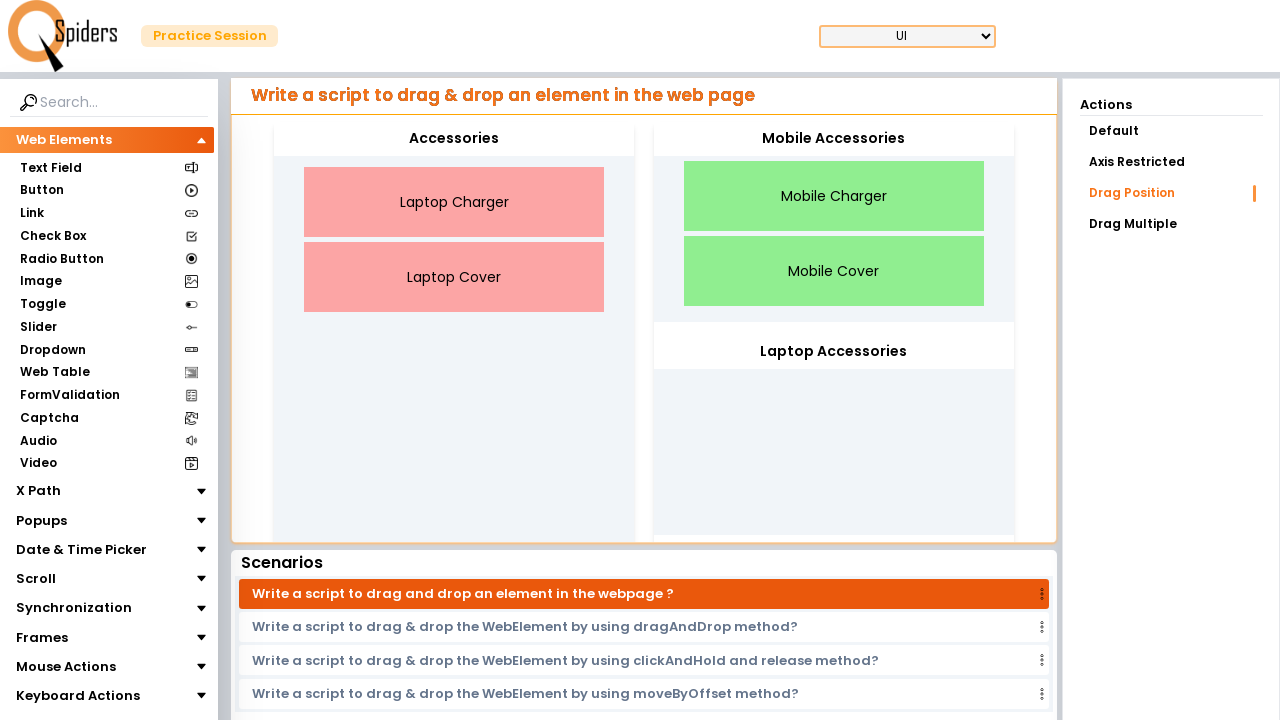

Waited 1 second for stability between drag operations
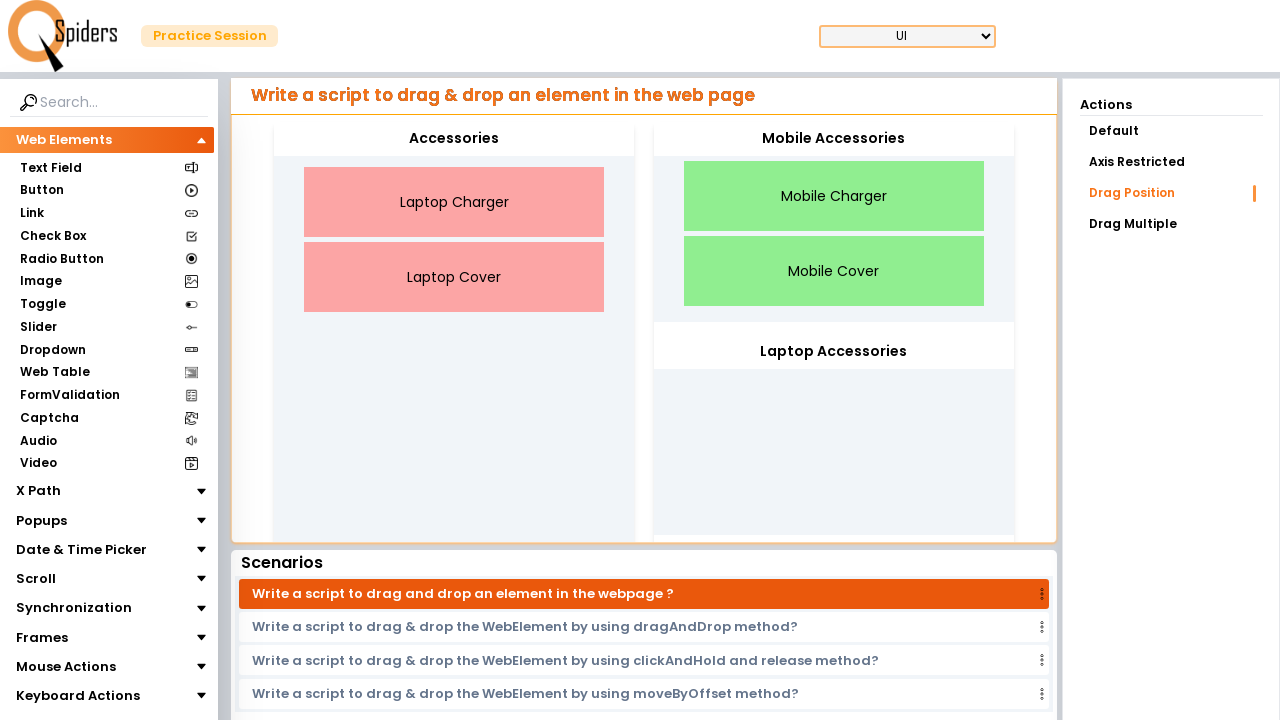

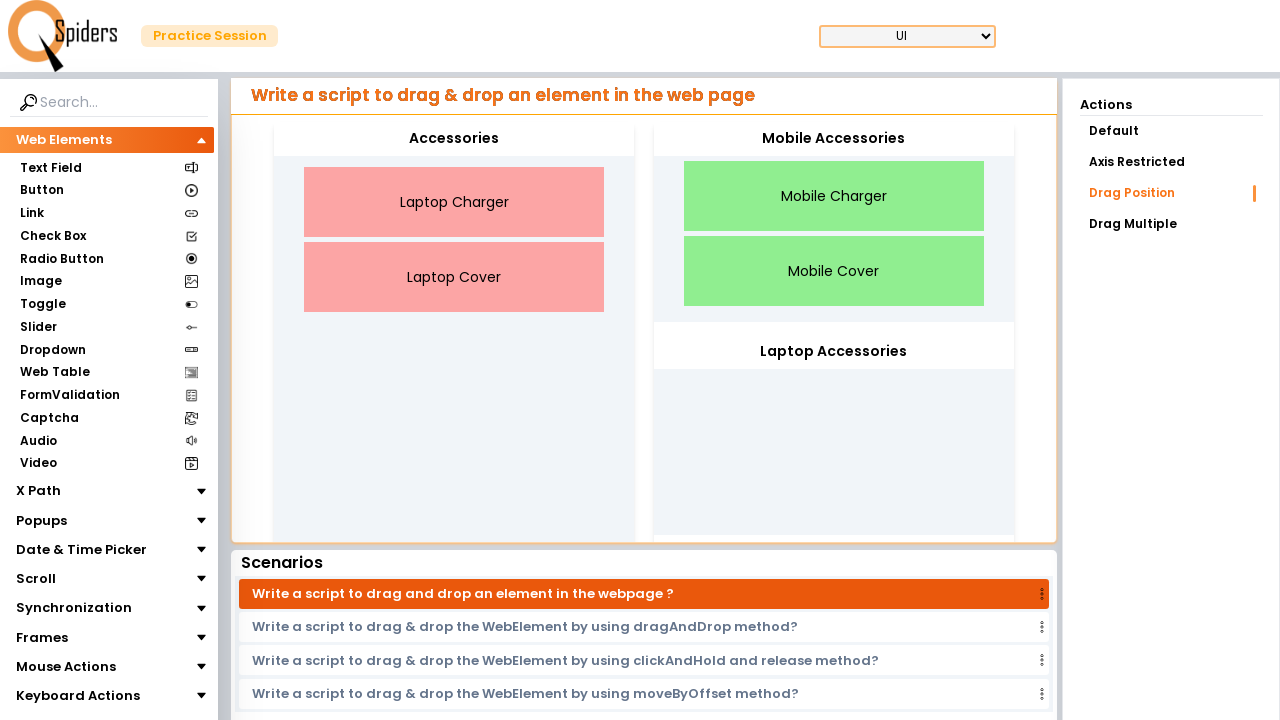